Tests iframe handling by switching between main page and iframe, filling forms and selecting dropdown options in both contexts

Starting URL: https://www.hyrtutorials.com/p/frames-practice.html

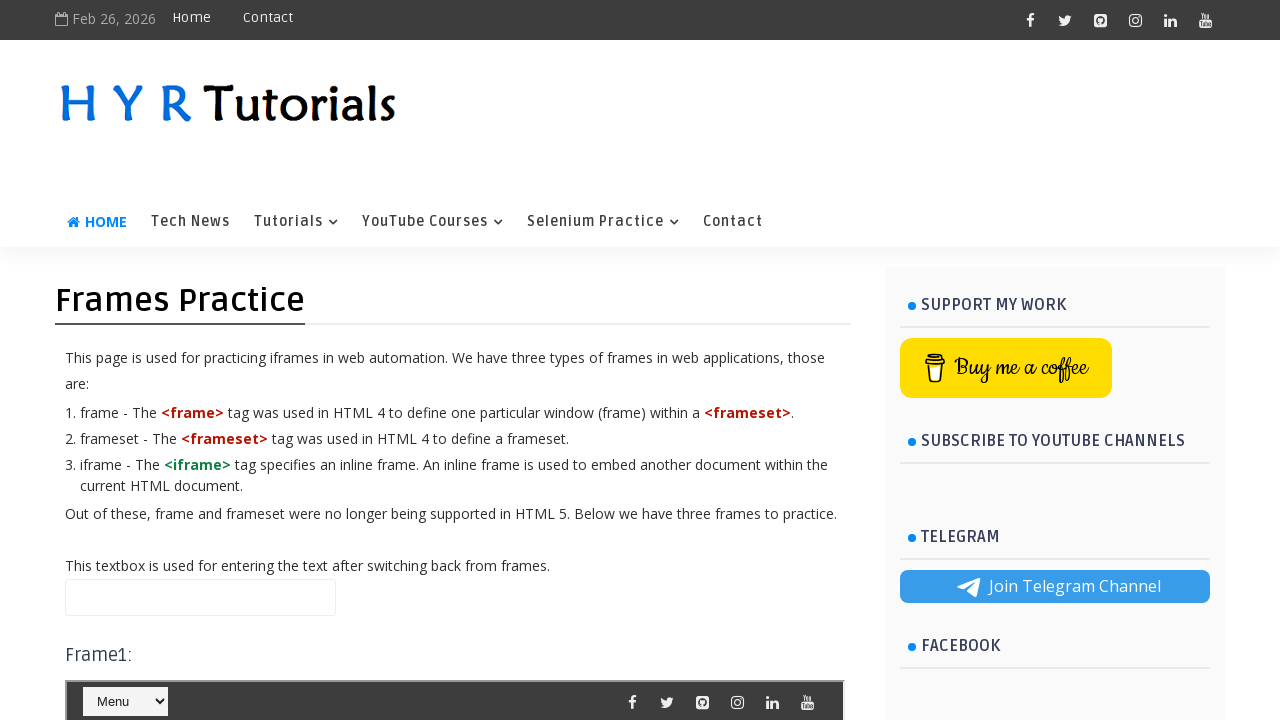

Filled main page name input field with 'Main Web Page' on //input[@id='name']
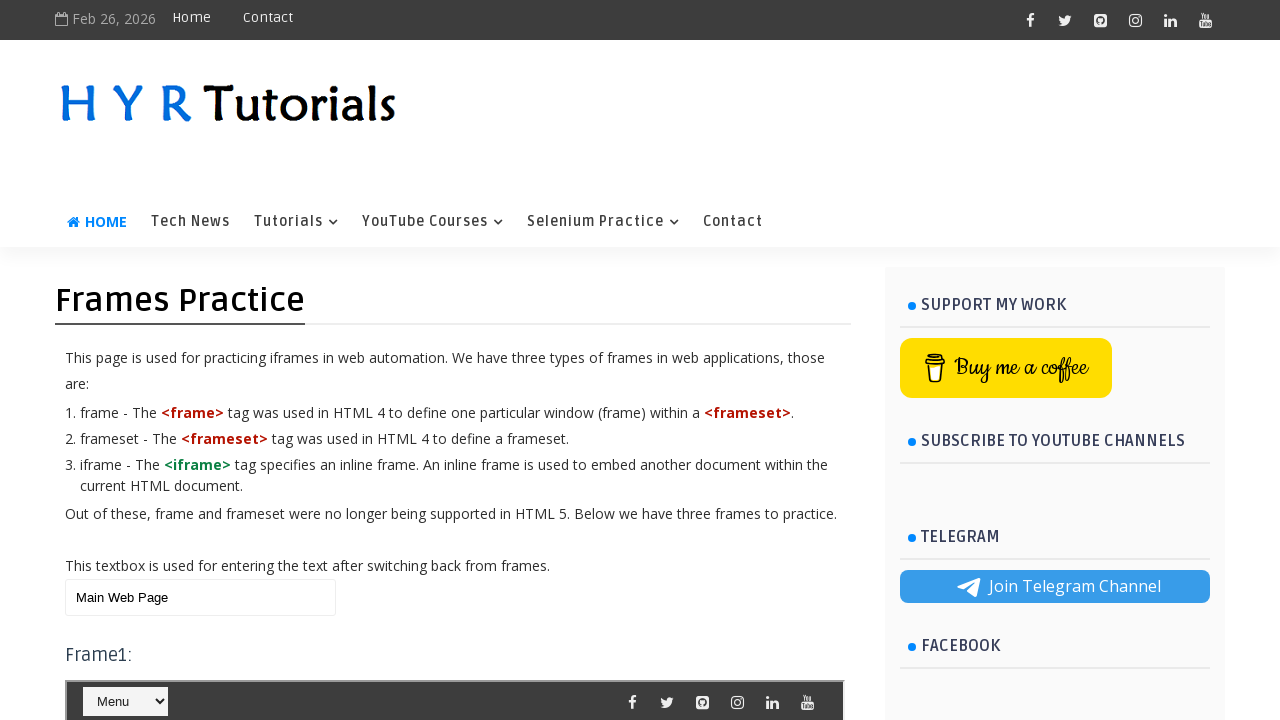

Located iframe with id 'frm1'
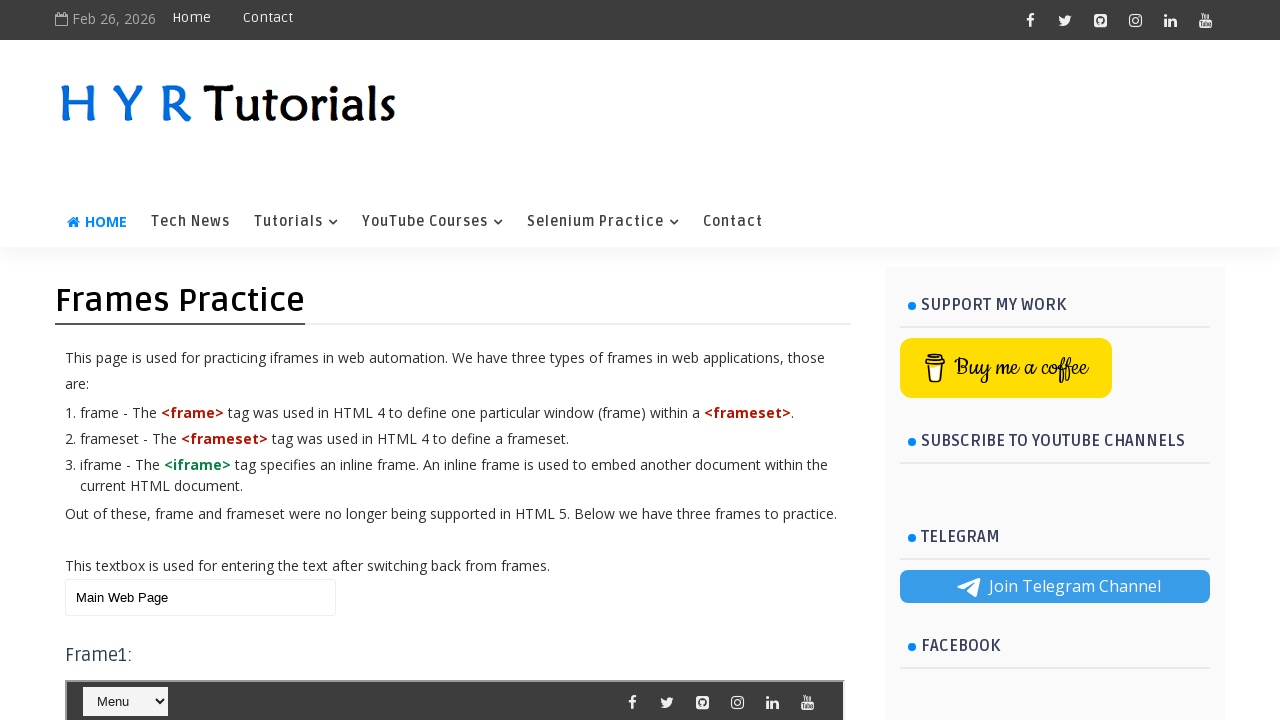

Selected 'Java' option from dropdown in frame 1 on #frm1 >> internal:control=enter-frame >> #selectnav1
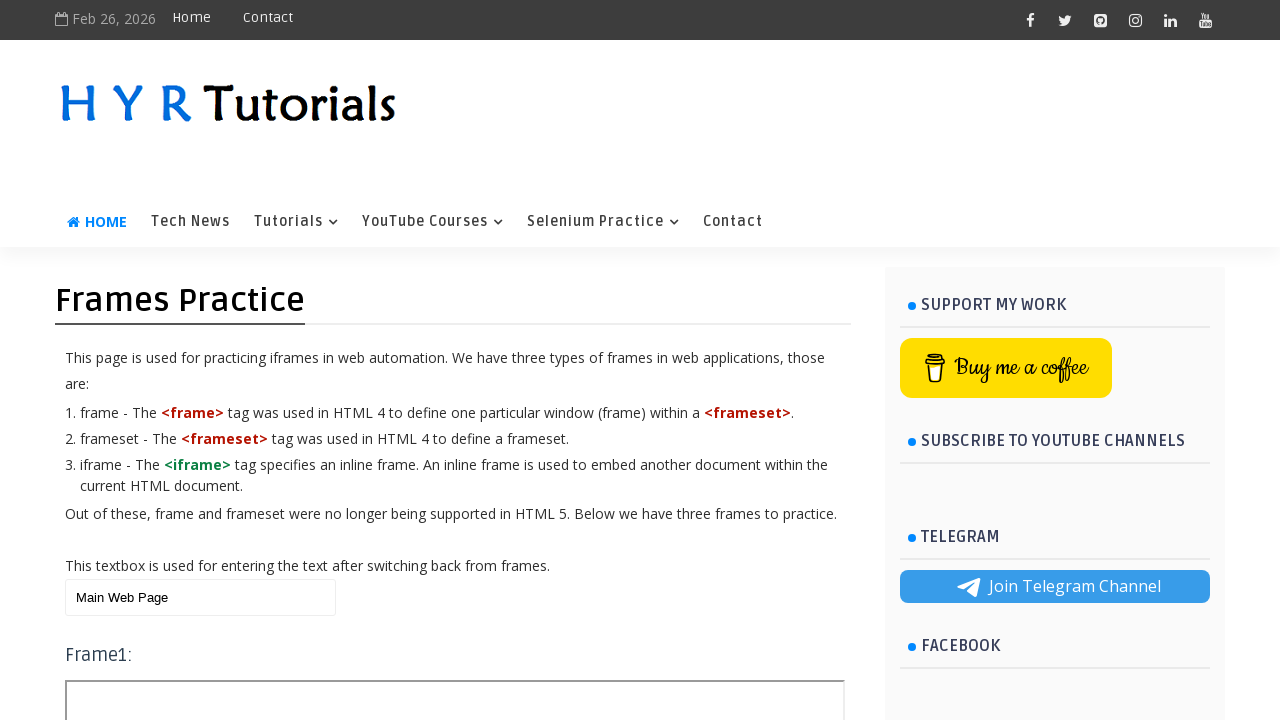

Cleared main page name input field on //input[@id='name']
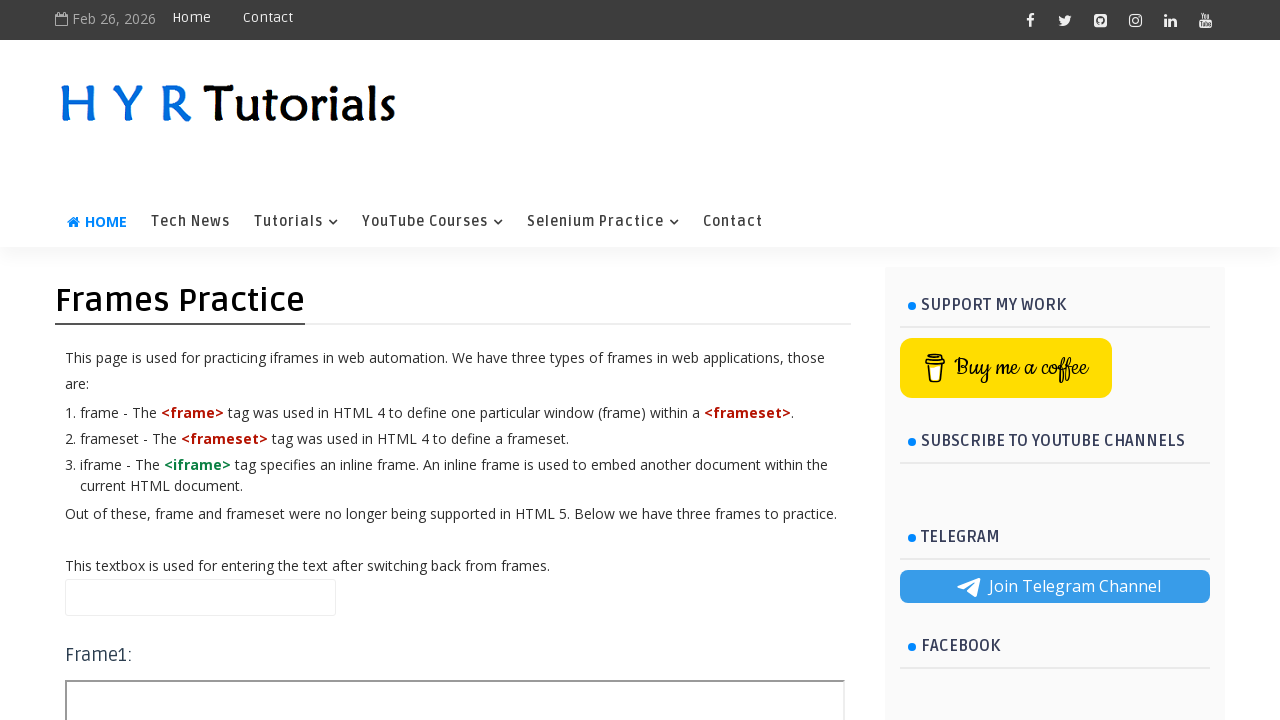

Filled main page name input field with 'Again Main Web Page from Frame 1' on //input[@id='name']
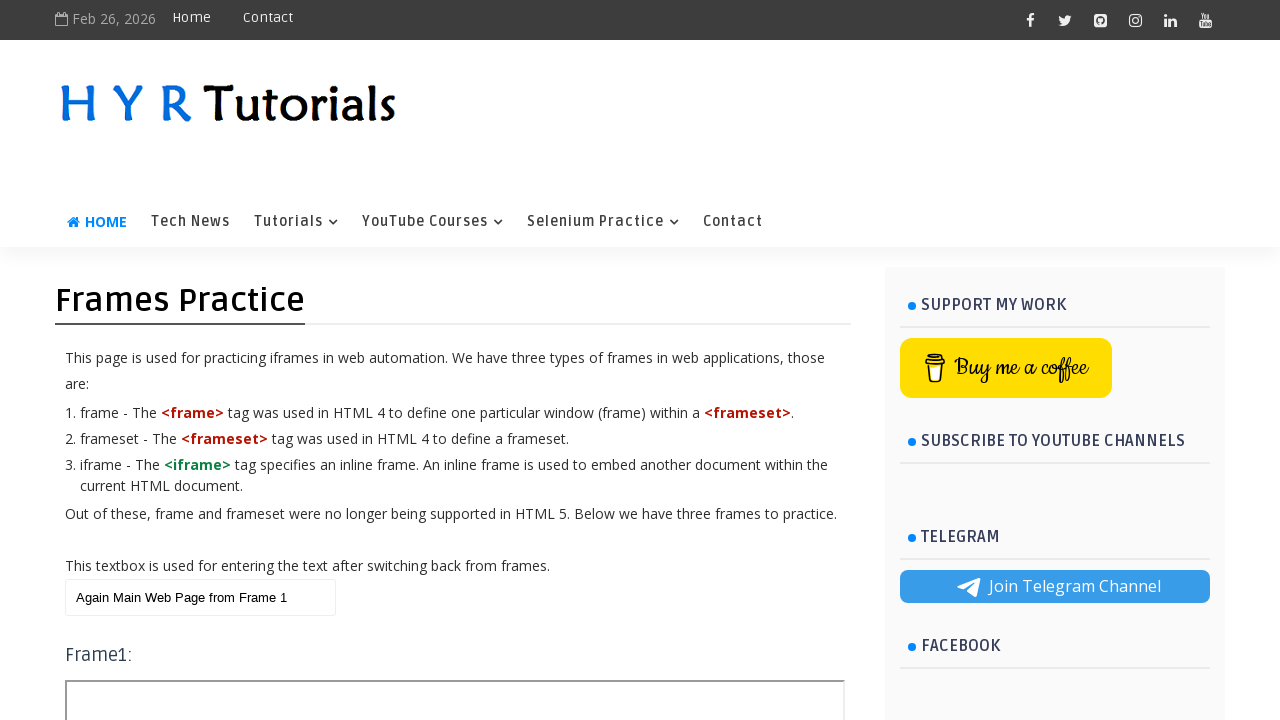

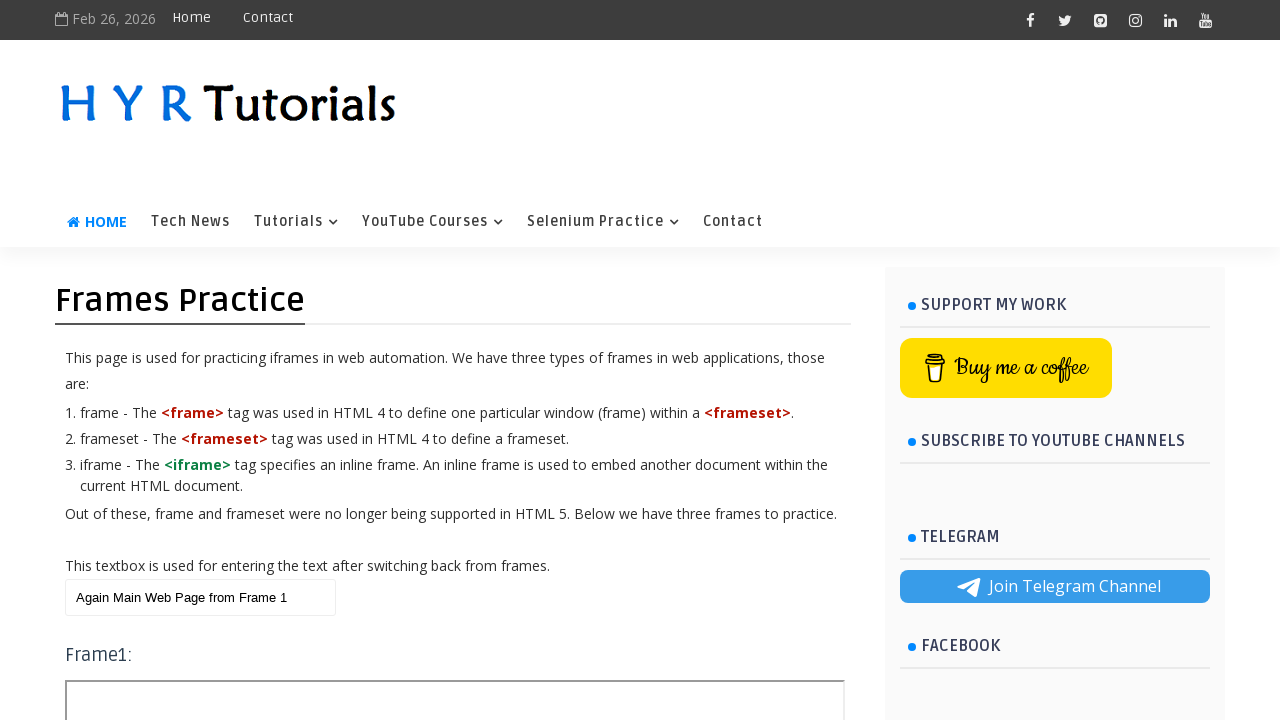